Tests adding two positive integers (2 + 3 = 5) using the calculator

Starting URL: https://testsheepnz.github.io/BasicCalculator

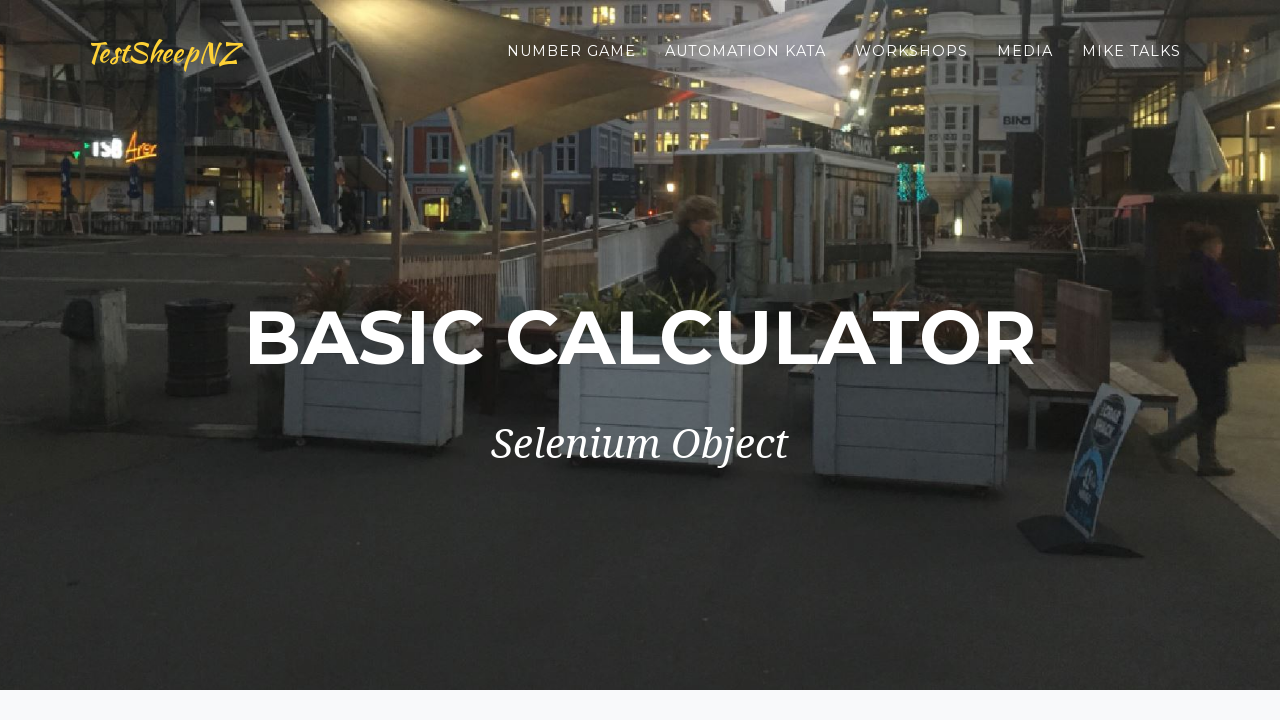

Selected Prototype build version on #selectBuild
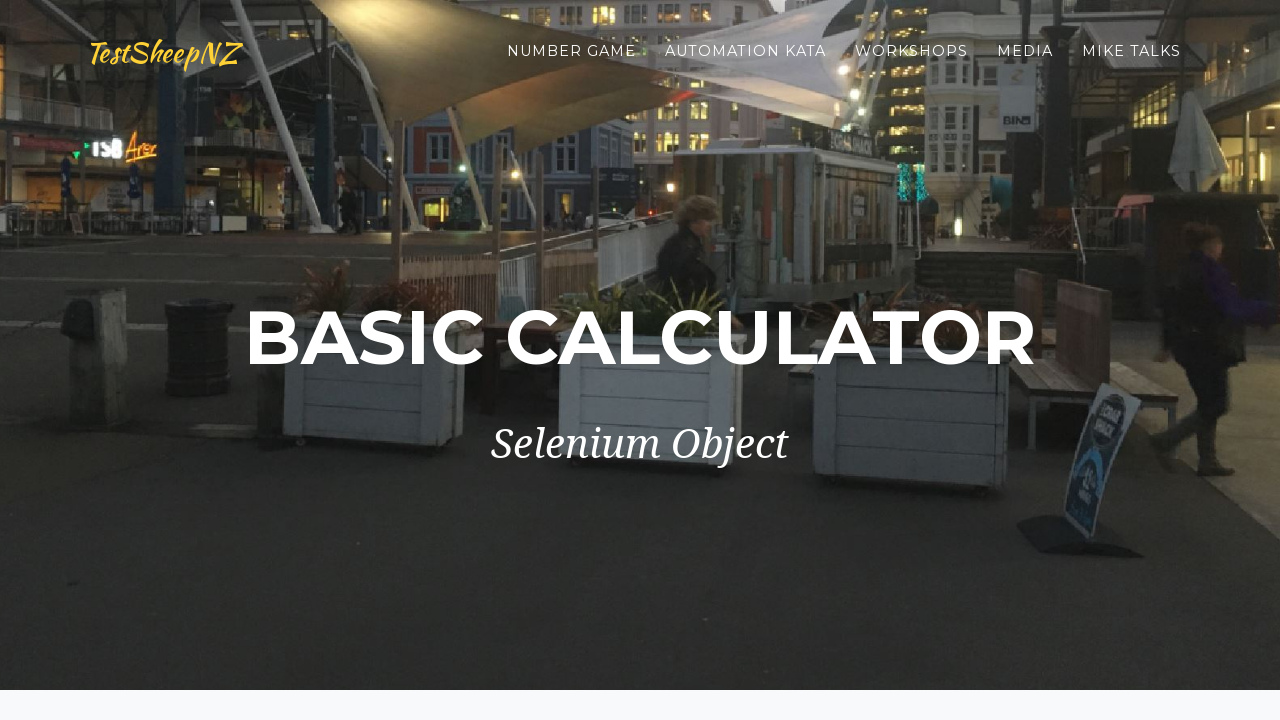

Entered first number '2' in number1 field on #number1Field
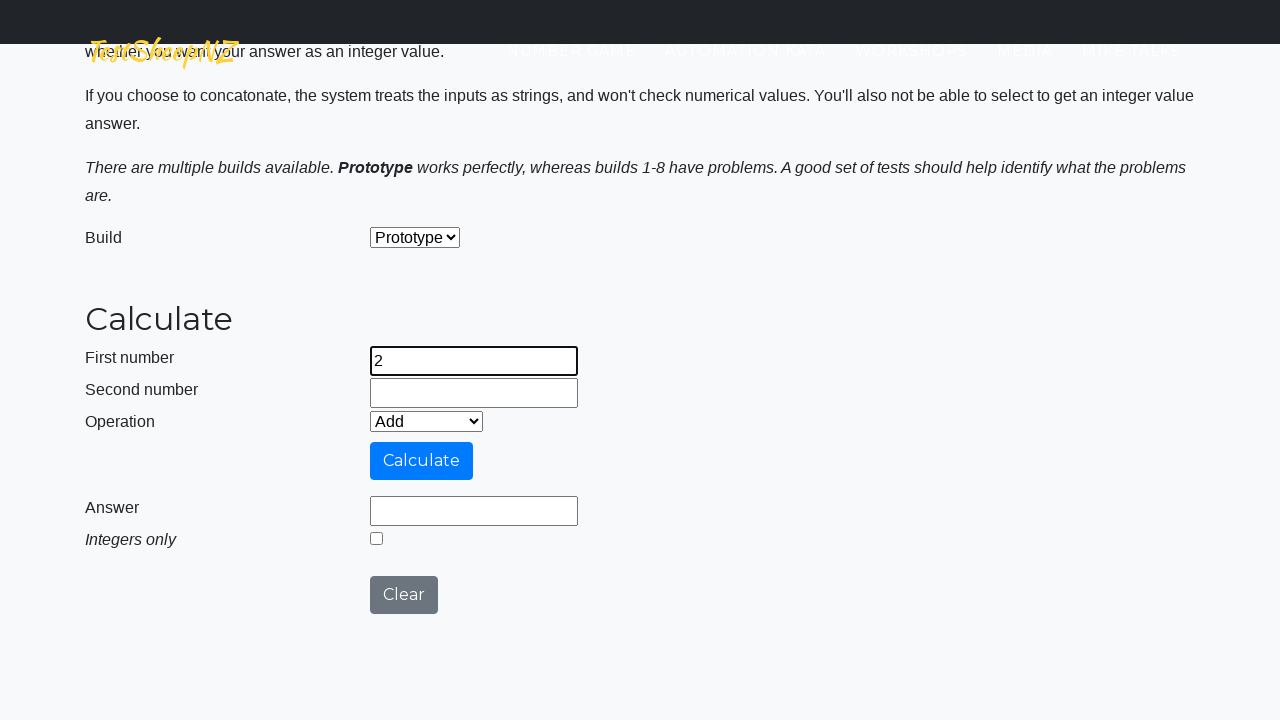

Entered second number '3' in number2 field on #number2Field
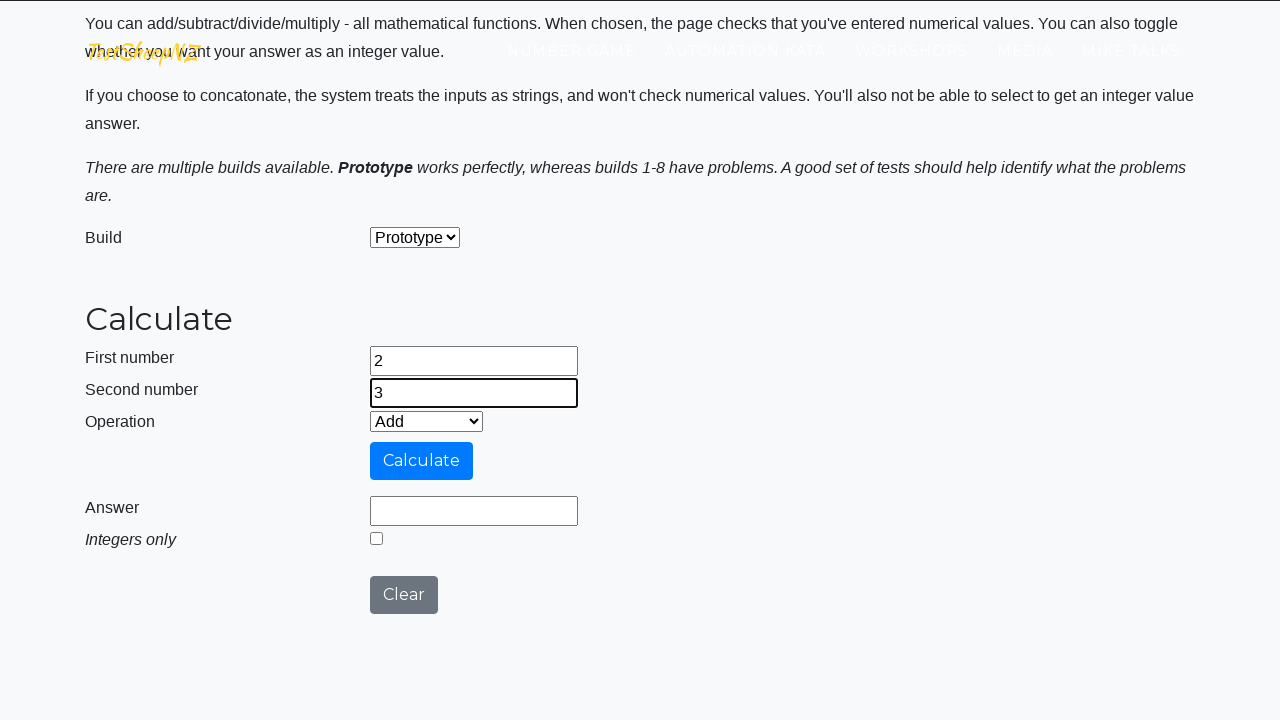

Selected Add operation from dropdown on #selectOperationDropdown
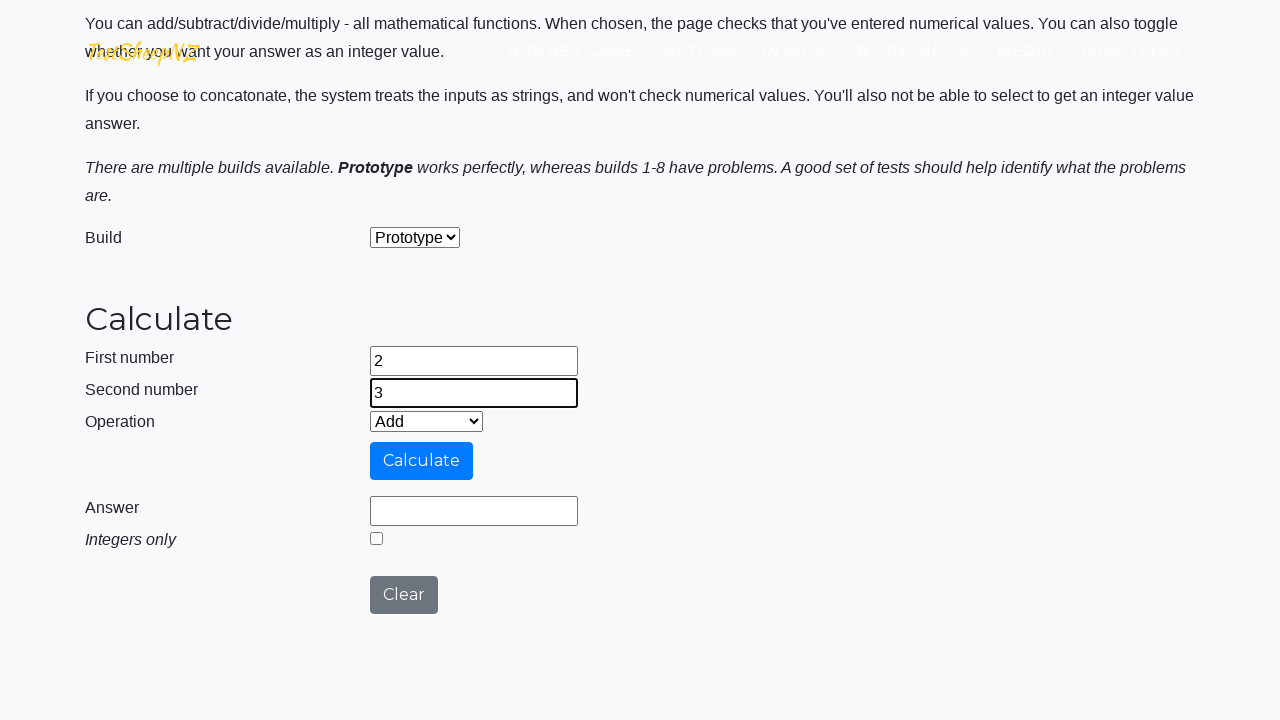

Clicked calculate button to compute 2 + 3 at (422, 461) on #calculateButton
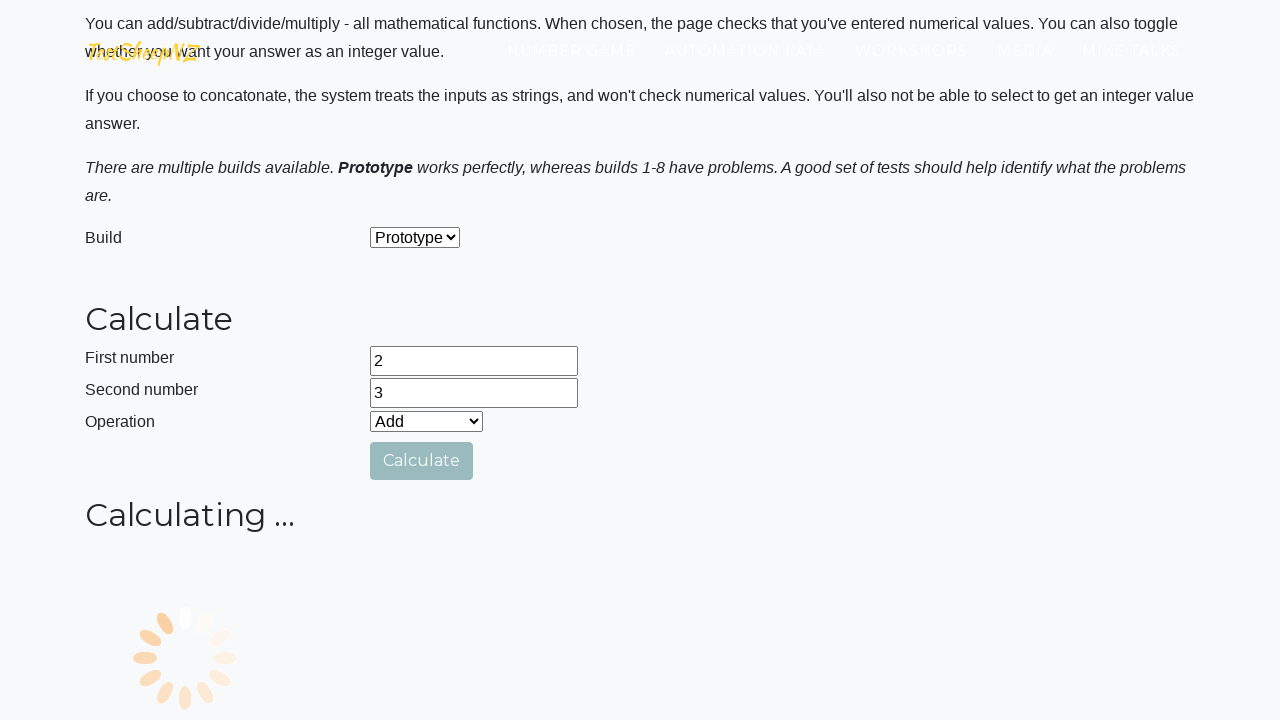

Verified calculator result equals '5'
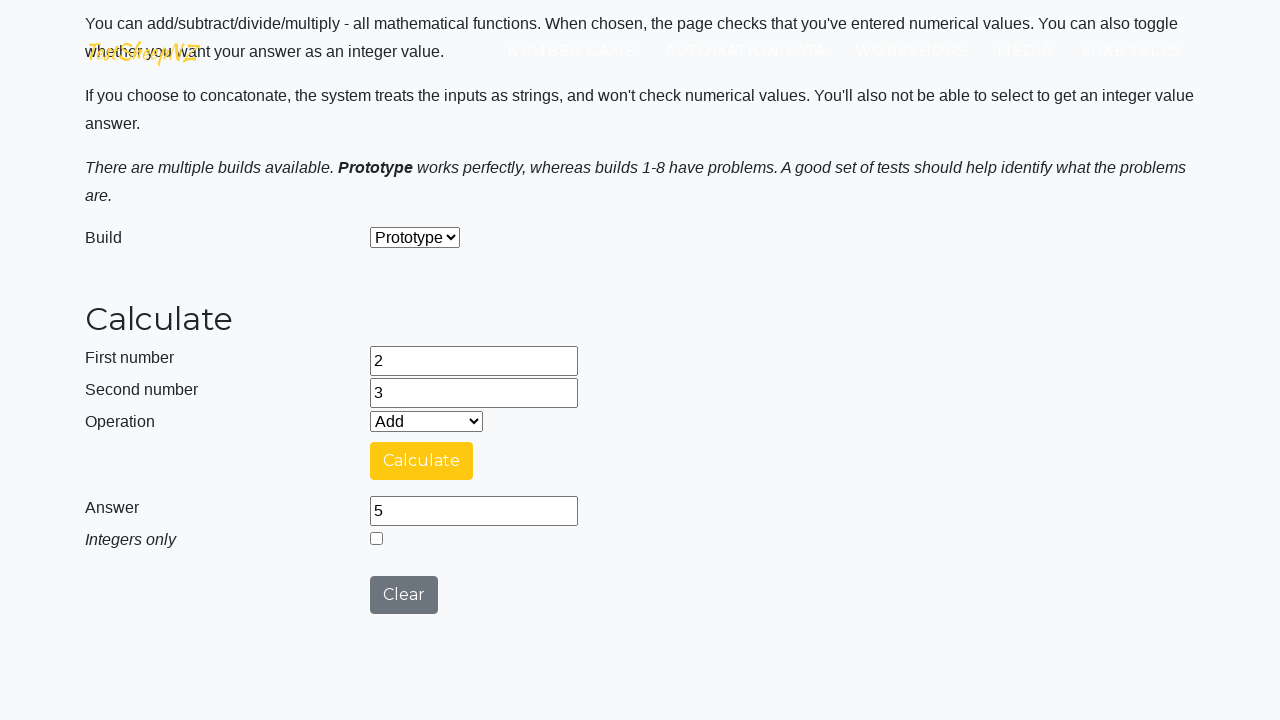

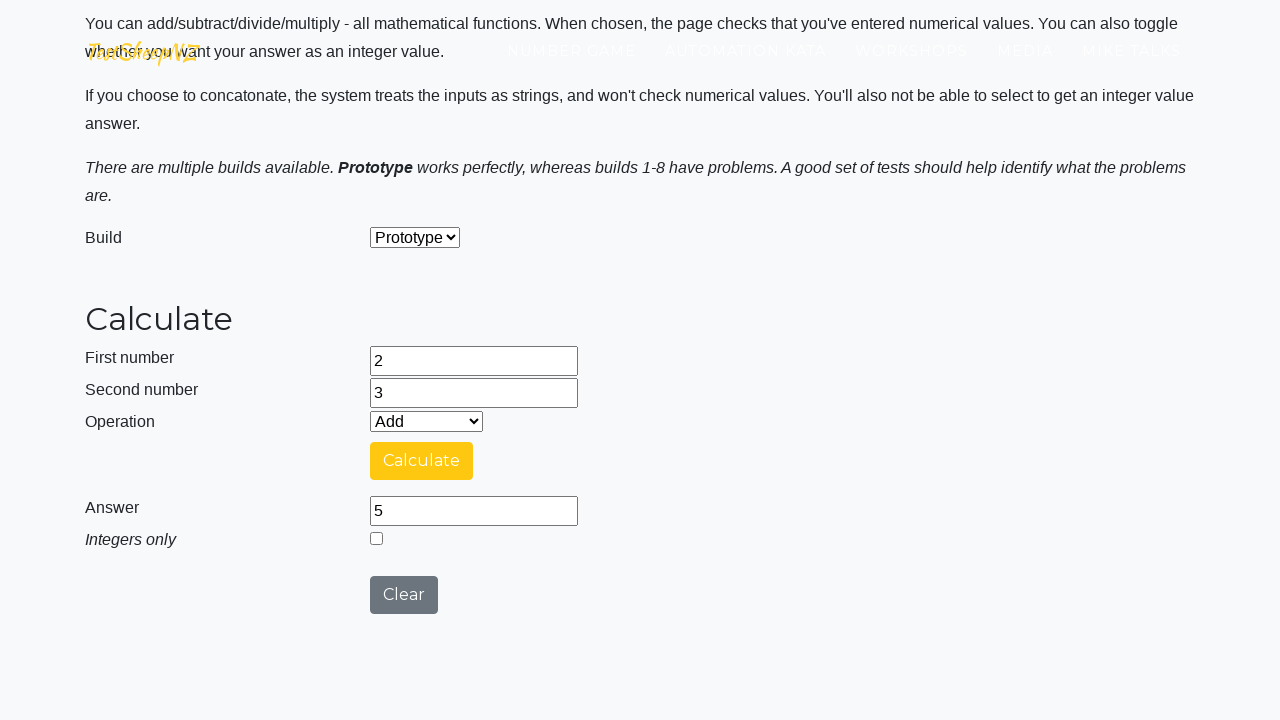